Tests pressing the space key on a target element and verifies the result text displays the correct key pressed

Starting URL: http://the-internet.herokuapp.com/key_presses

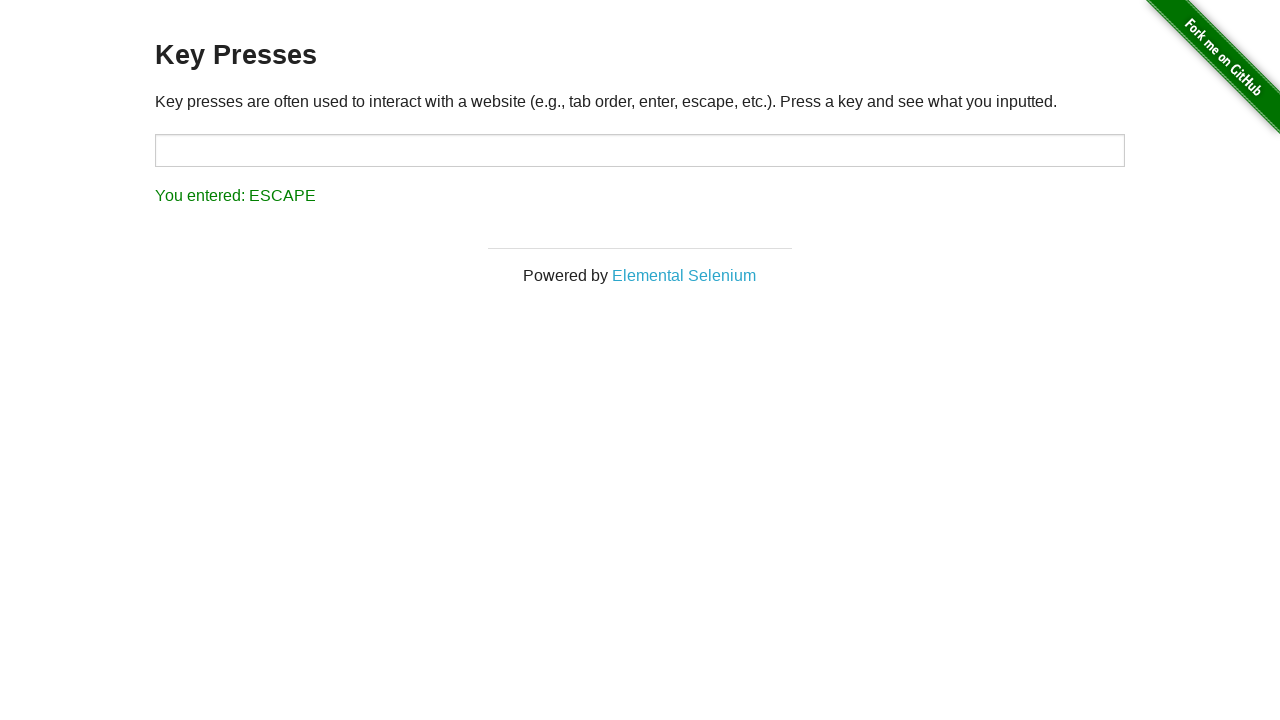

Navigated to key presses test page
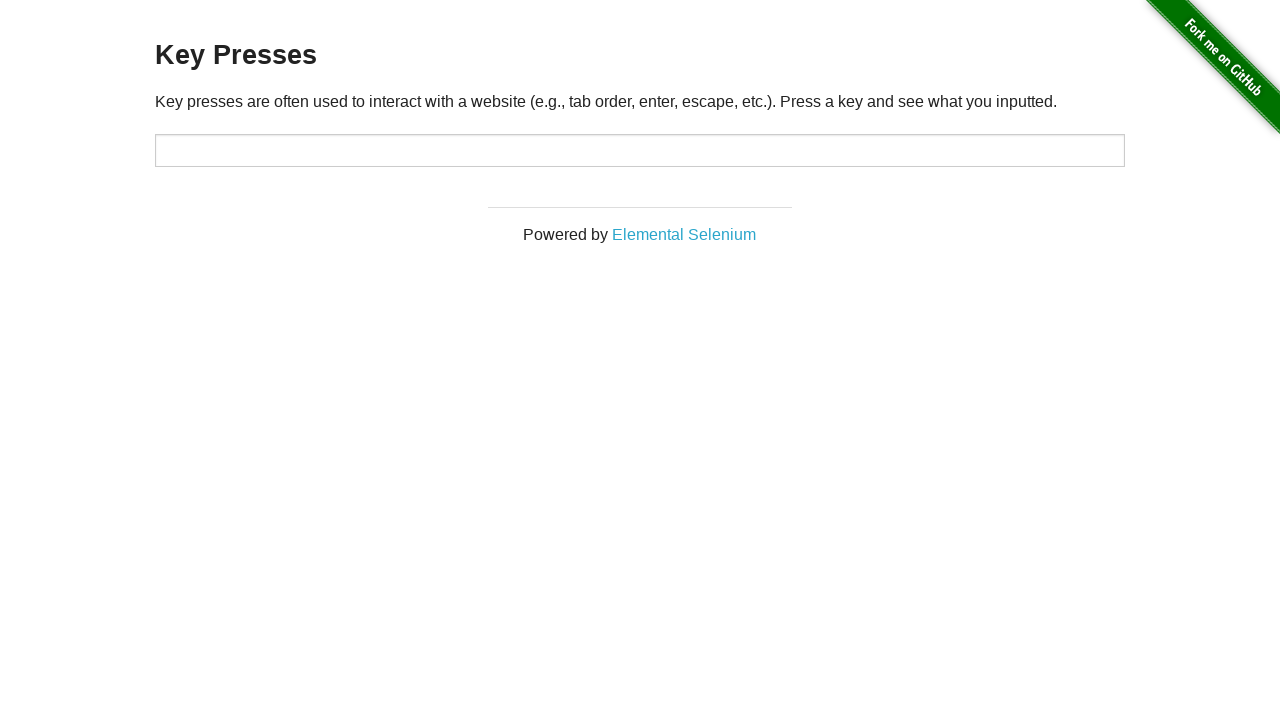

Pressed space key on target element on #target
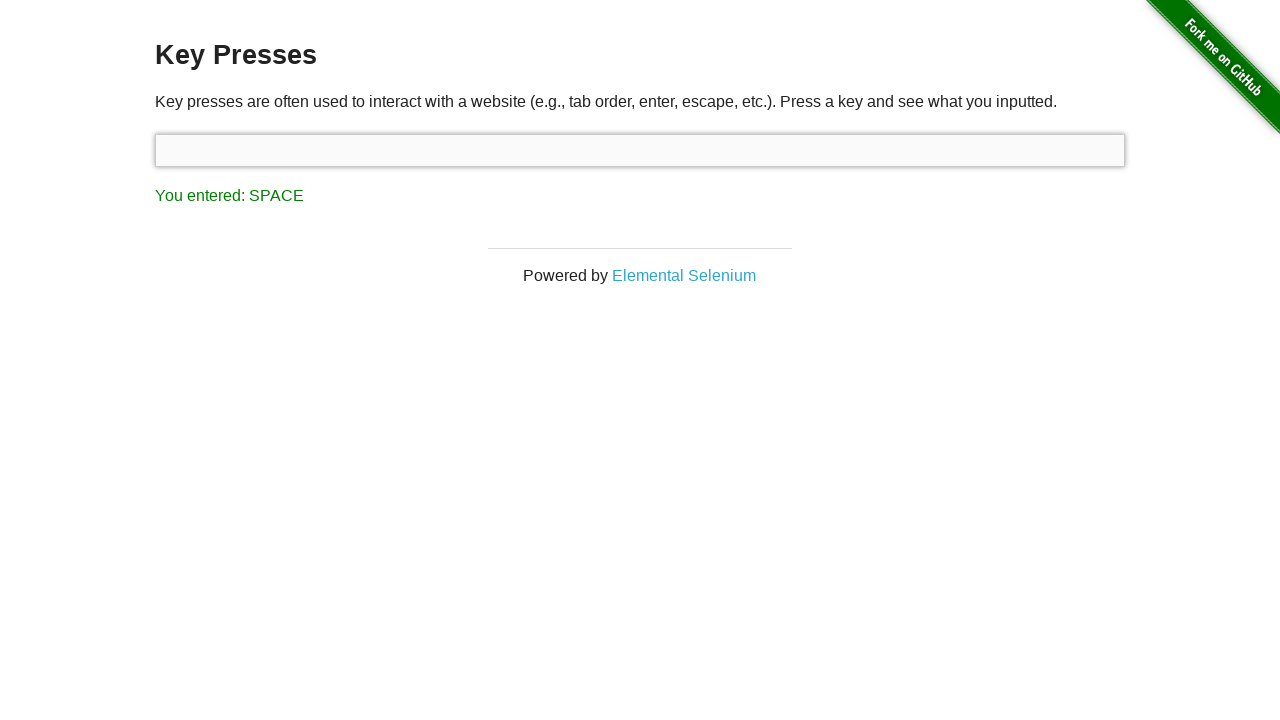

Result element appeared on page
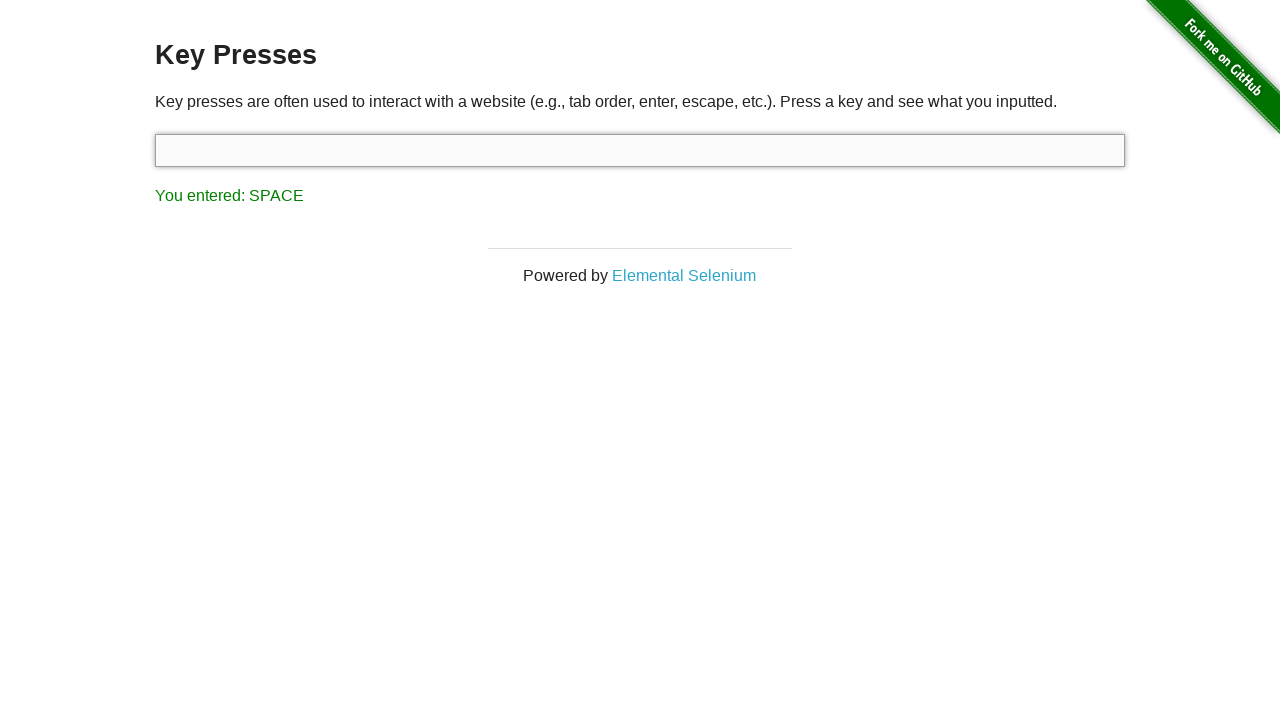

Retrieved result text: 'You entered: SPACE'
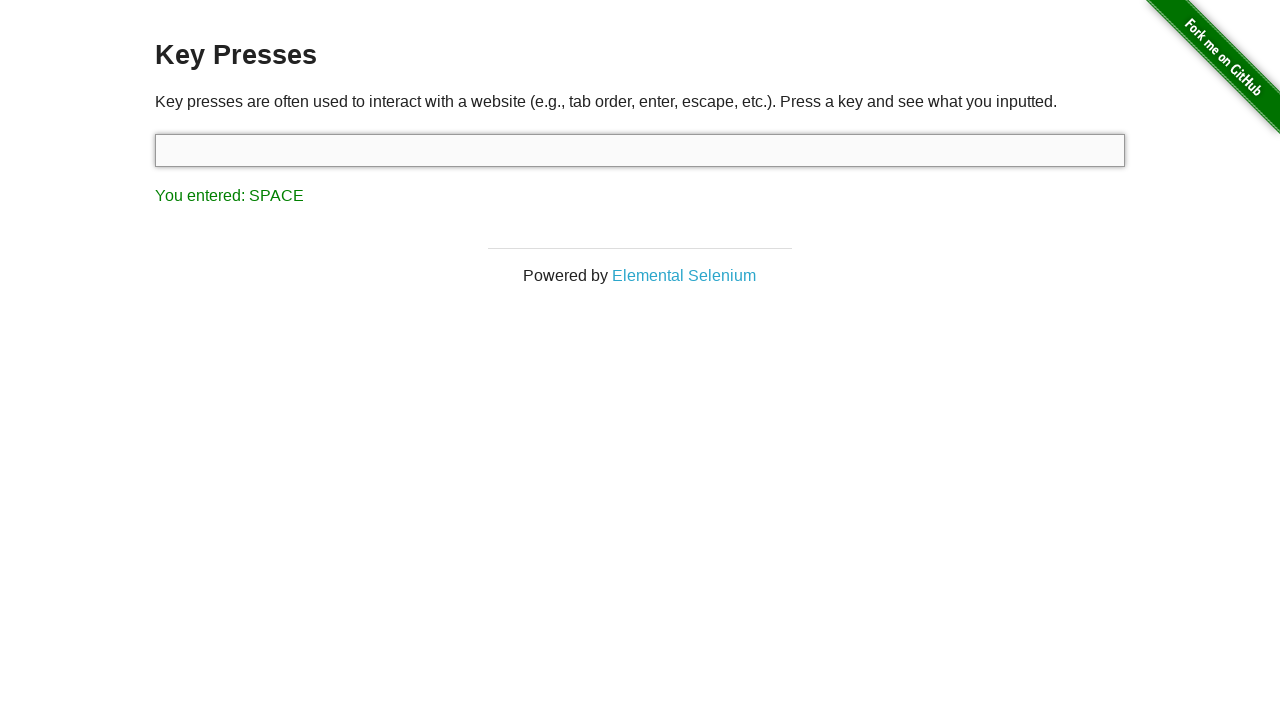

Assertion passed: space key press correctly displayed
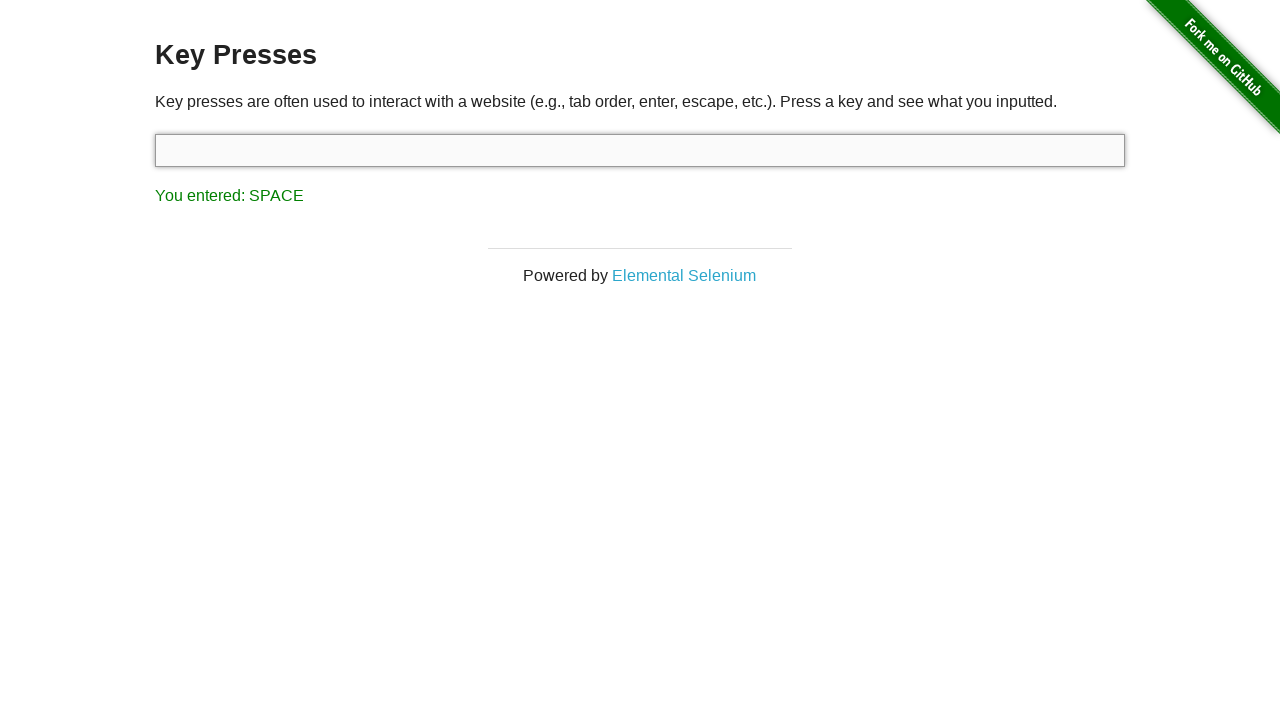

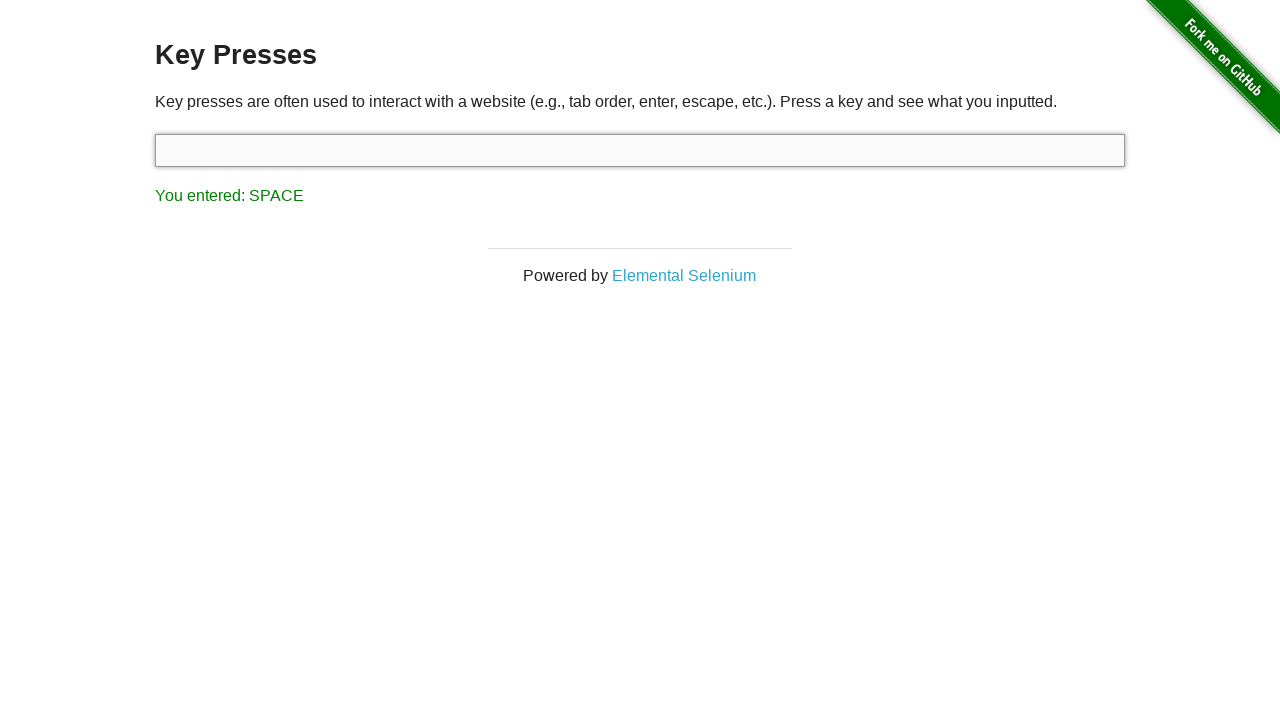